Tests a passenger count dropdown by opening it, incrementing the adult passenger count 4 times using a loop, and then closing the dropdown panel.

Starting URL: https://rahulshettyacademy.com/dropdownsPractise/

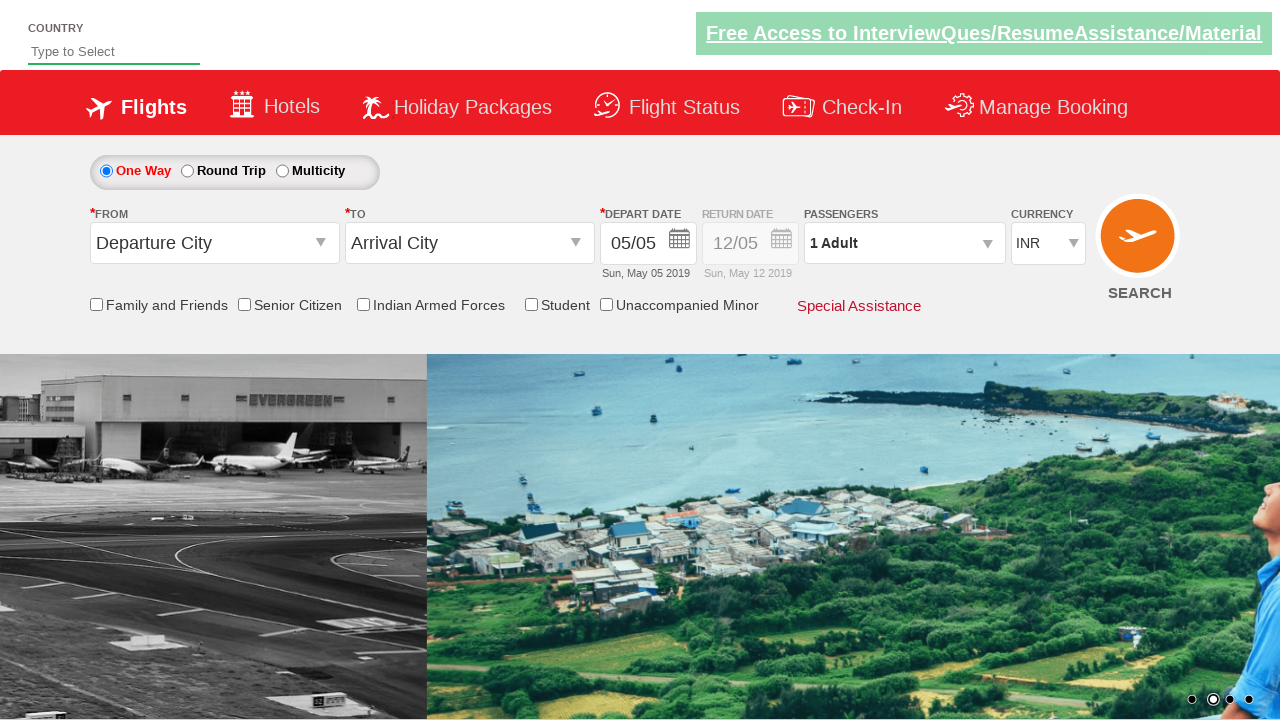

Clicked to open the passenger count dropdown at (904, 243) on #divpaxinfo
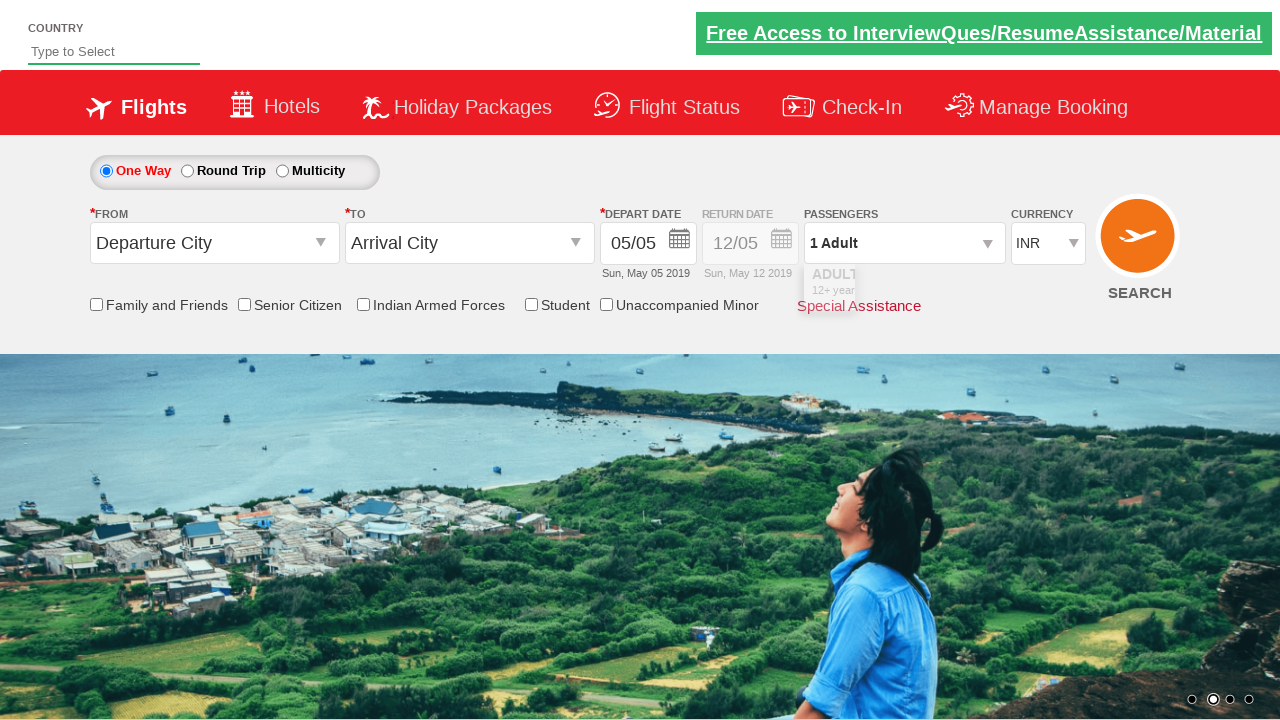

Waited for dropdown to be visible
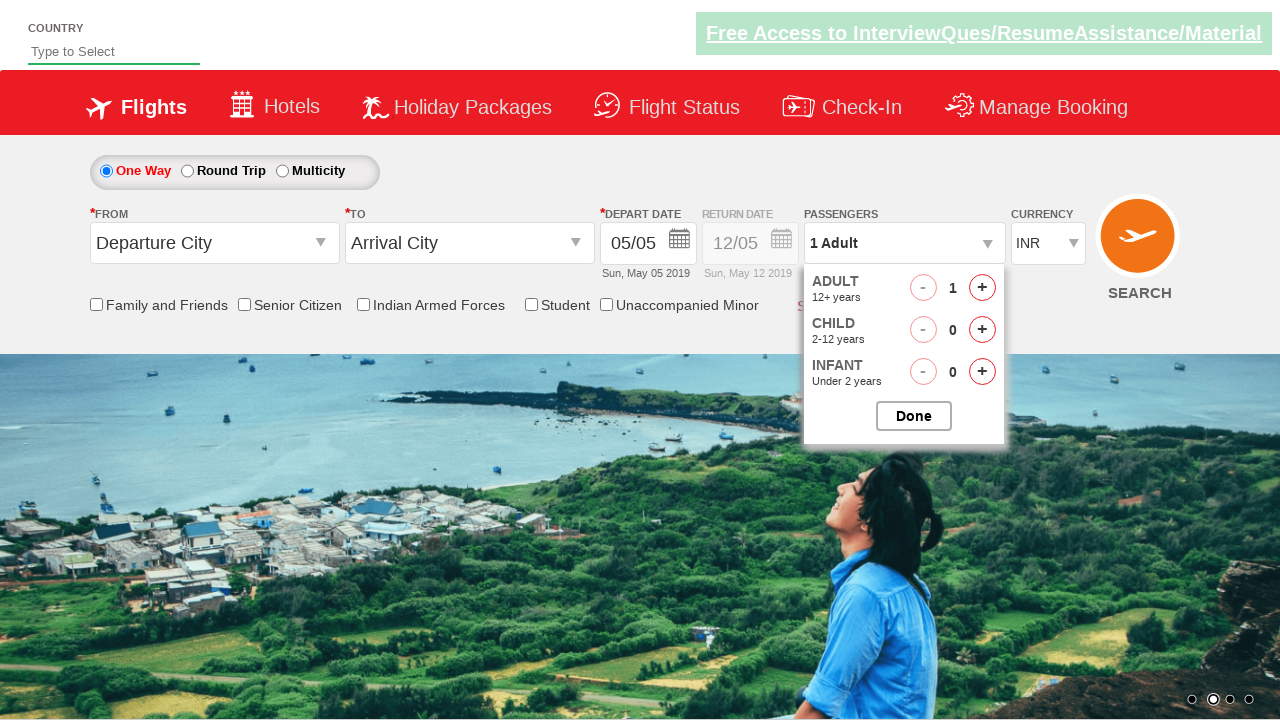

Incremented adult passenger count (iteration 1 of 4) at (982, 288) on #hrefIncAdt
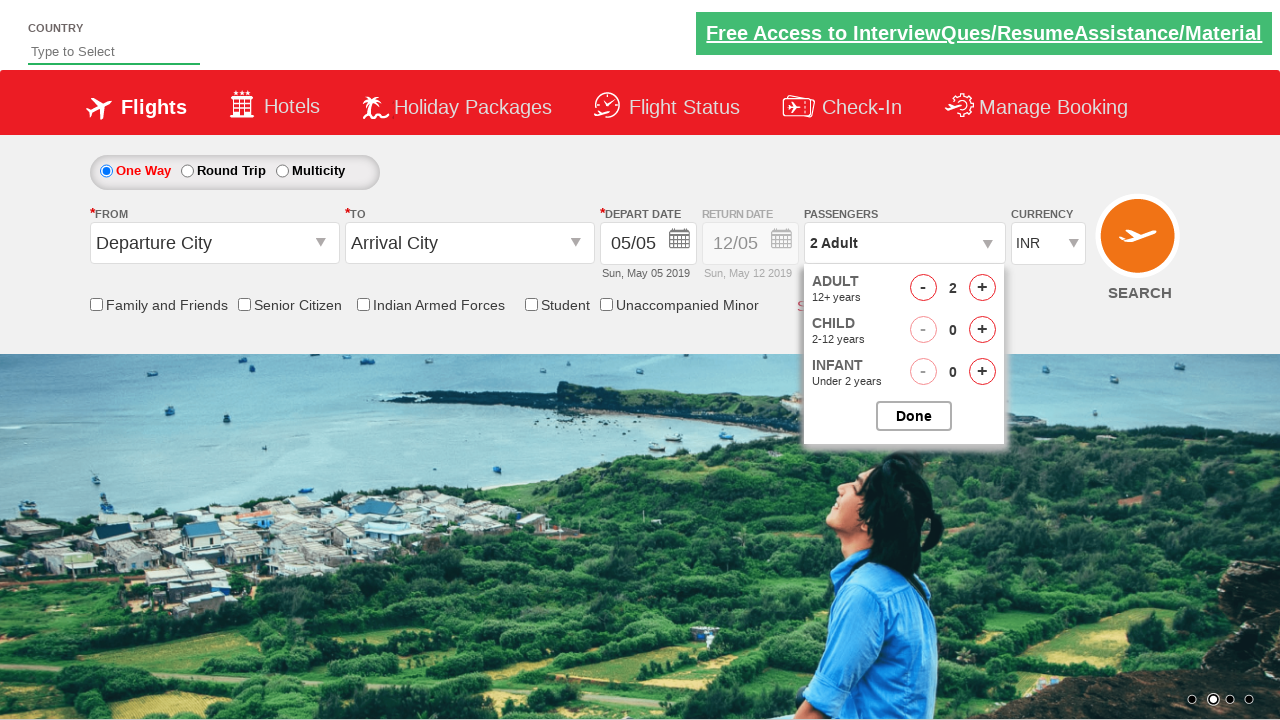

Incremented adult passenger count (iteration 2 of 4) at (982, 288) on #hrefIncAdt
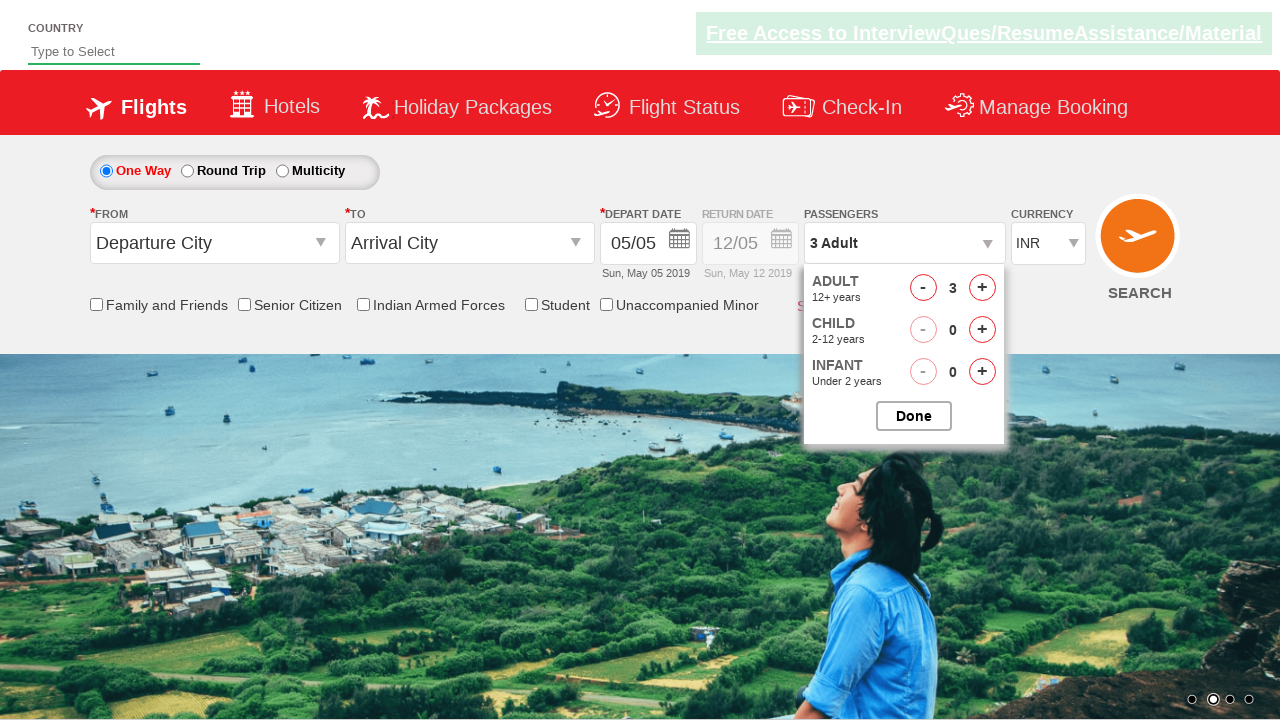

Incremented adult passenger count (iteration 3 of 4) at (982, 288) on #hrefIncAdt
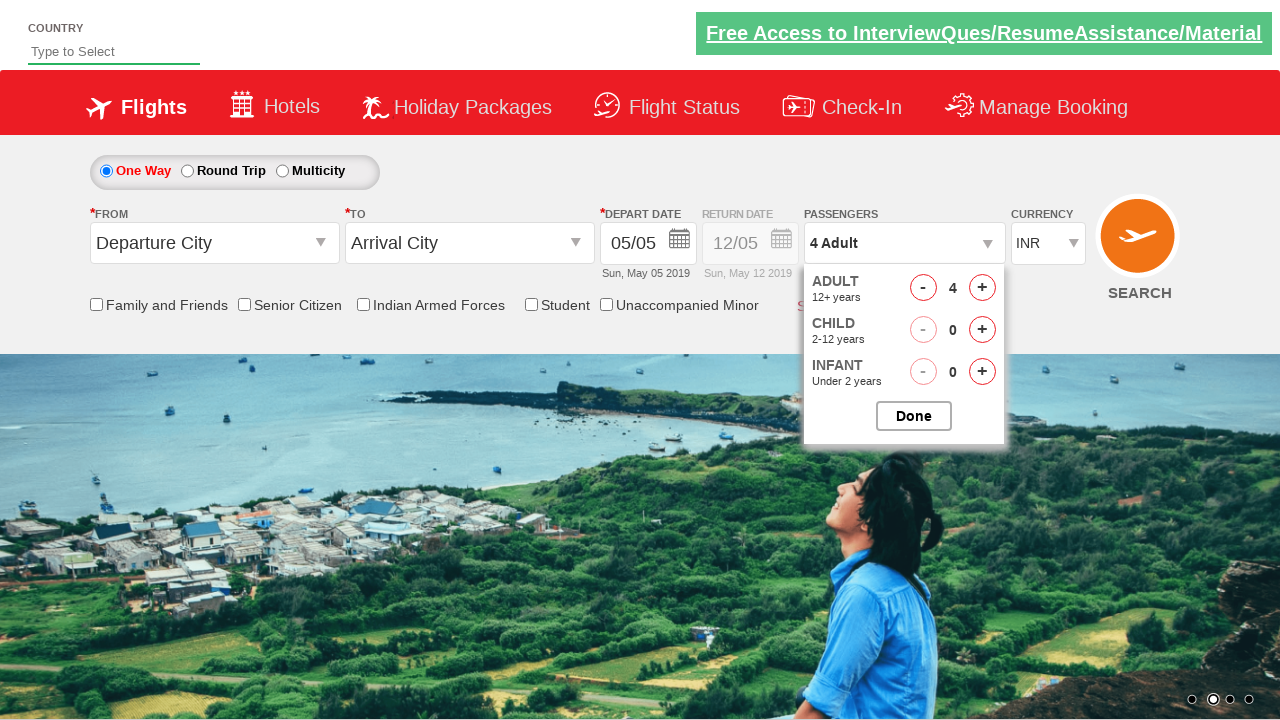

Incremented adult passenger count (iteration 4 of 4) at (982, 288) on #hrefIncAdt
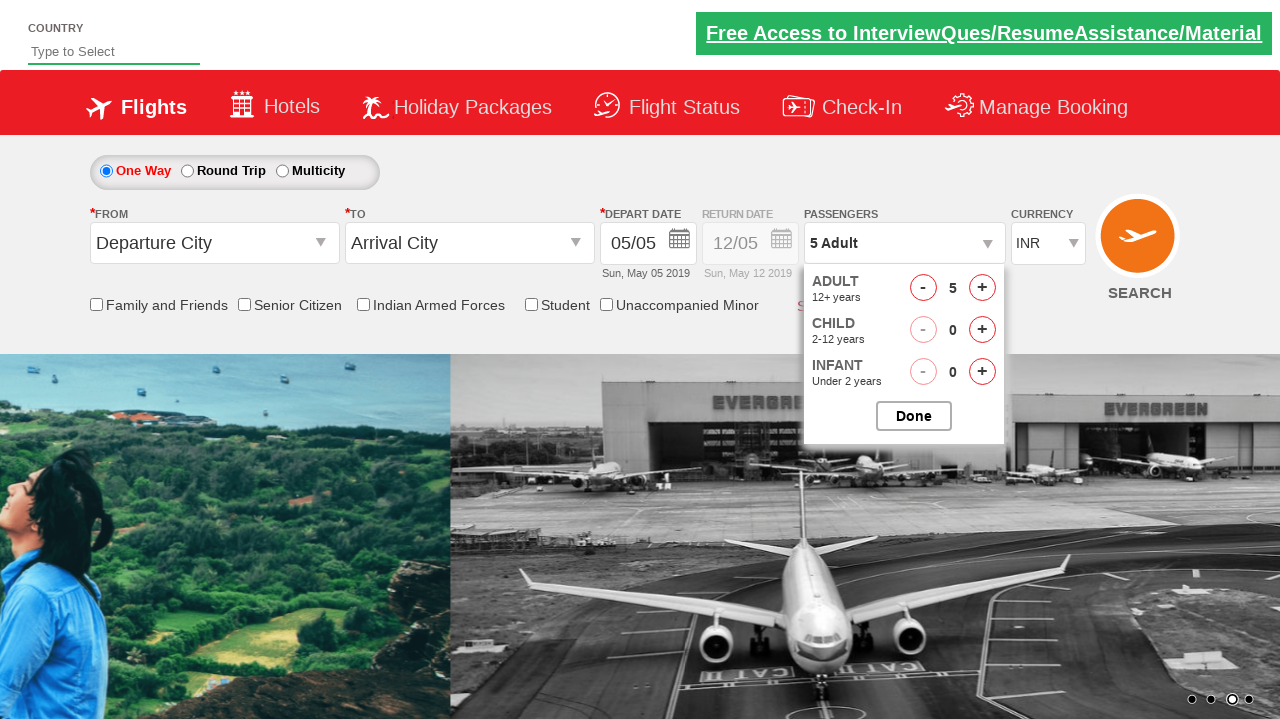

Closed the passenger options dropdown at (914, 416) on #btnclosepaxoption
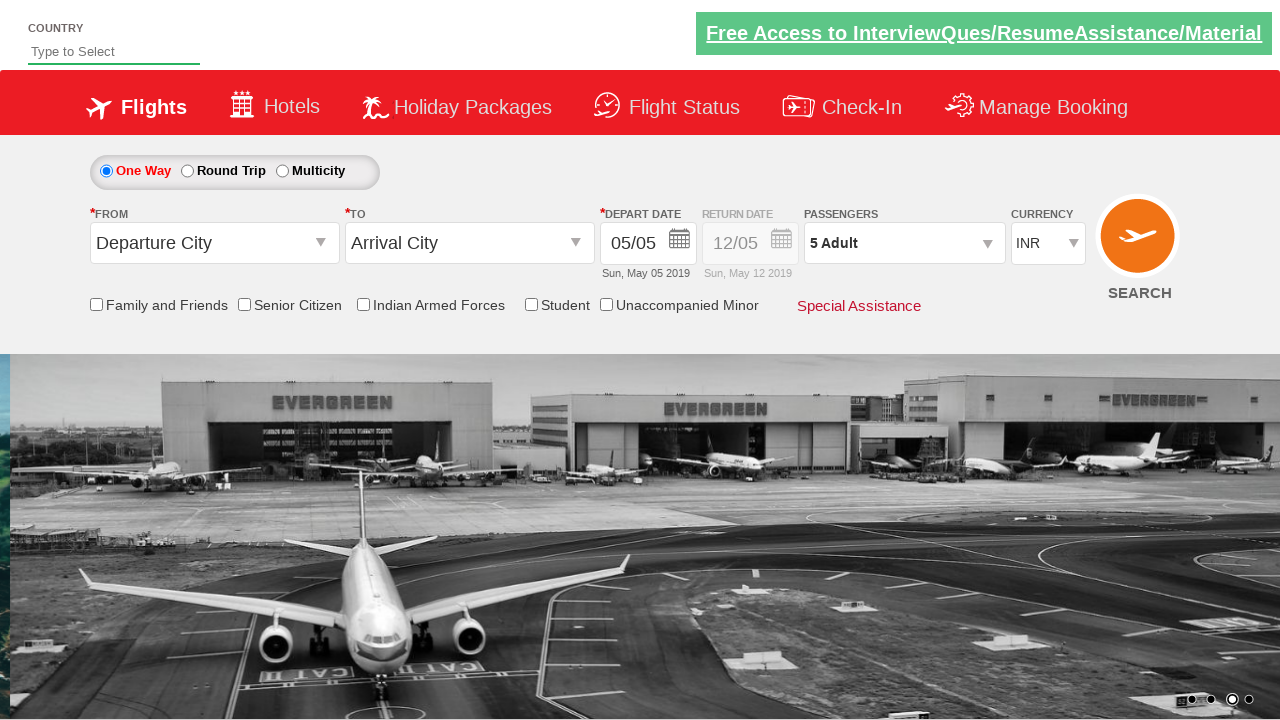

Verified dropdown closed and passenger info element is present
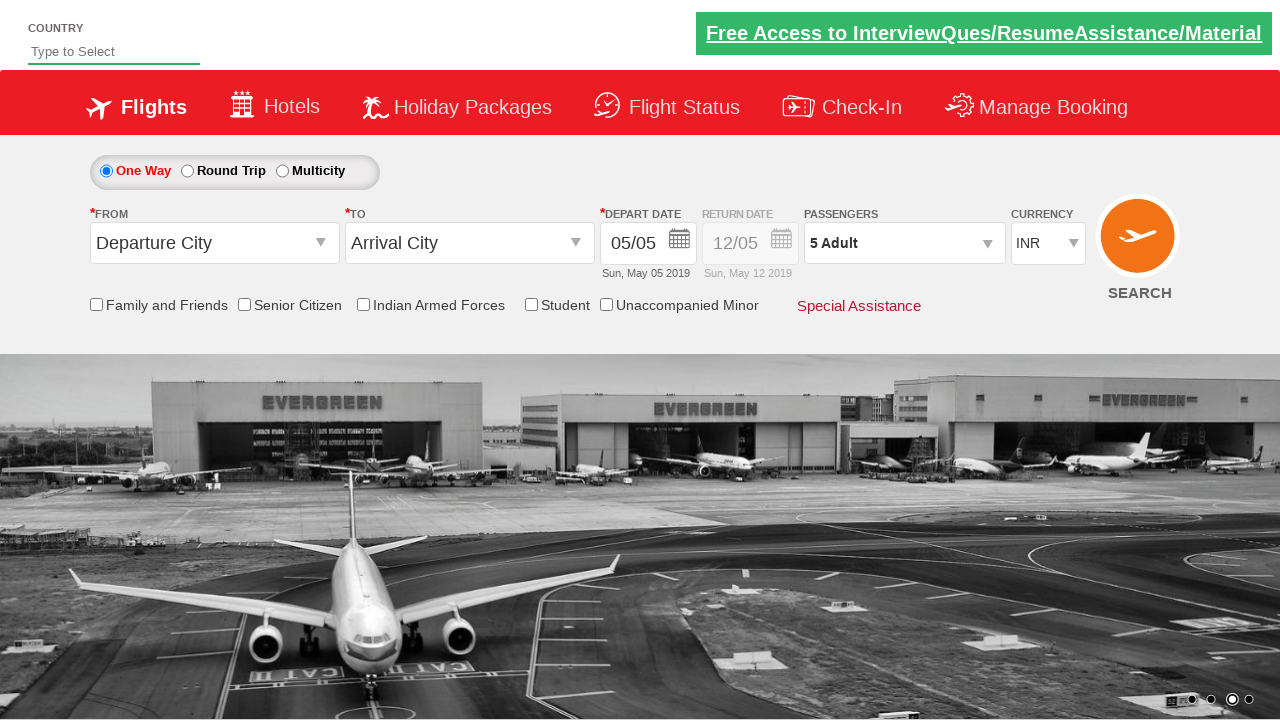

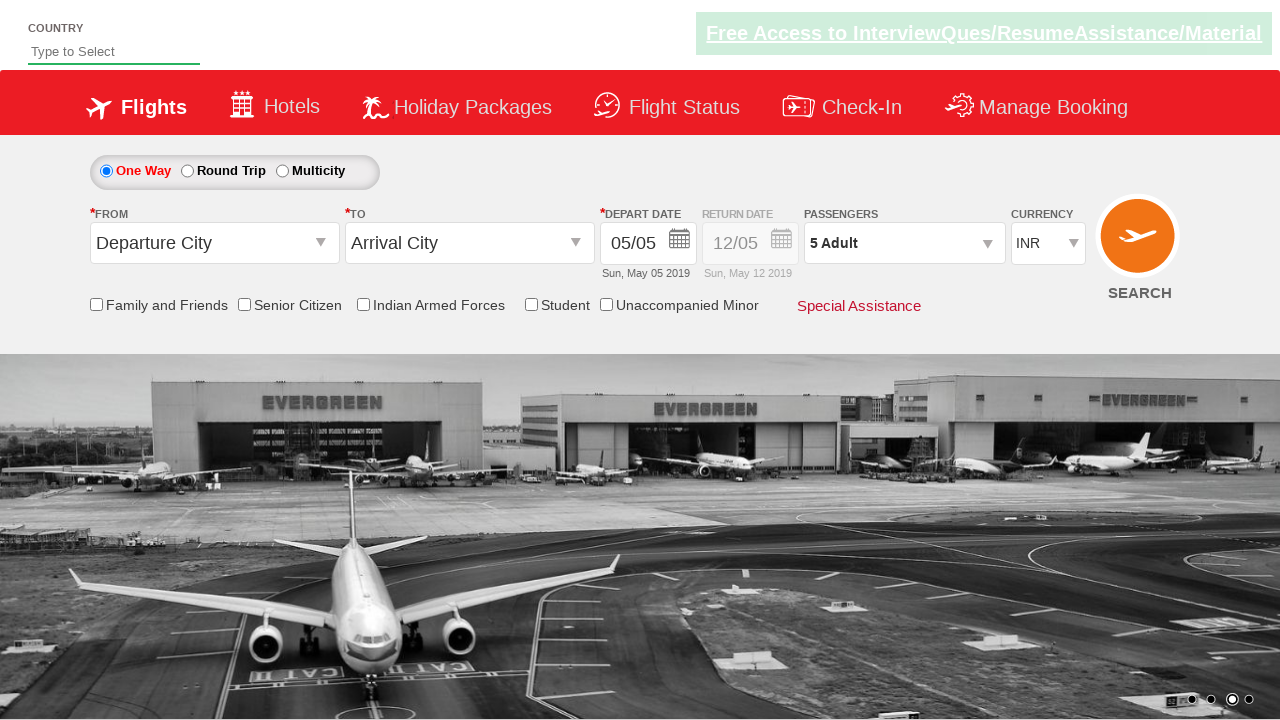